Tests JavaScript alert popup handling by clicking a button that triggers an alert and then accepting/dismissing it

Starting URL: https://demoqa.com/alerts

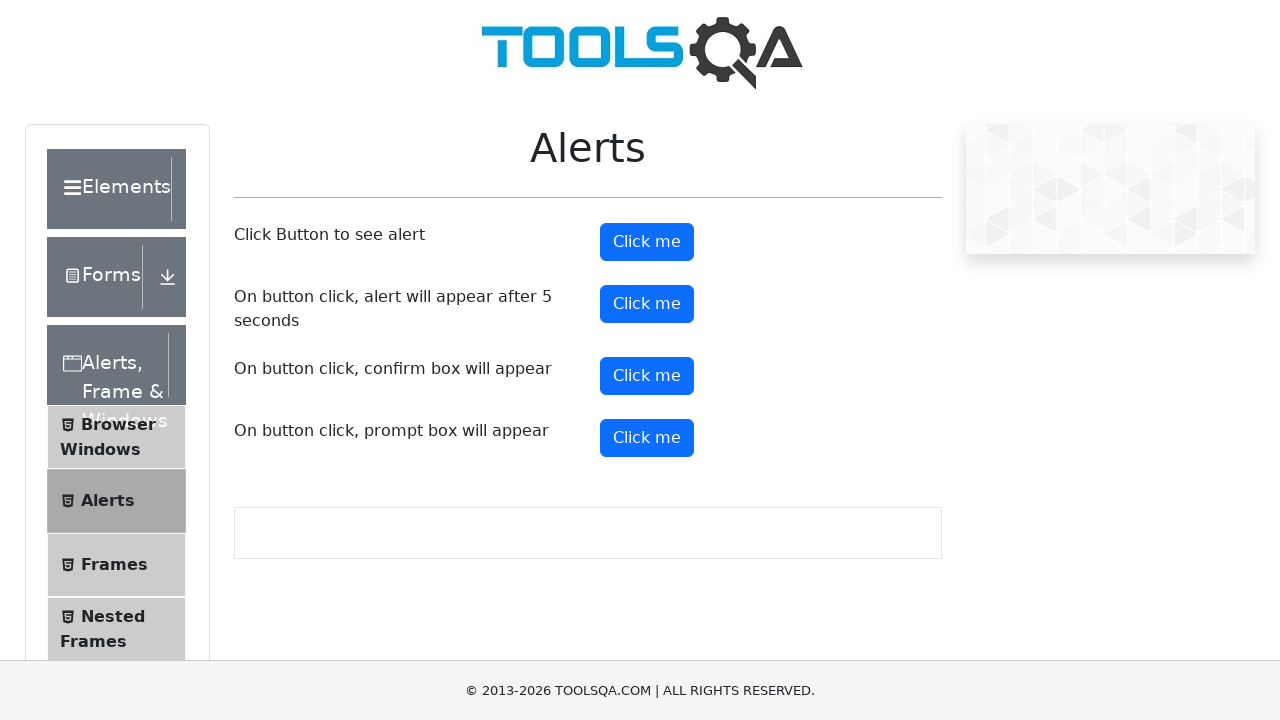

Clicked button to trigger JavaScript alert at (647, 242) on #alertButton
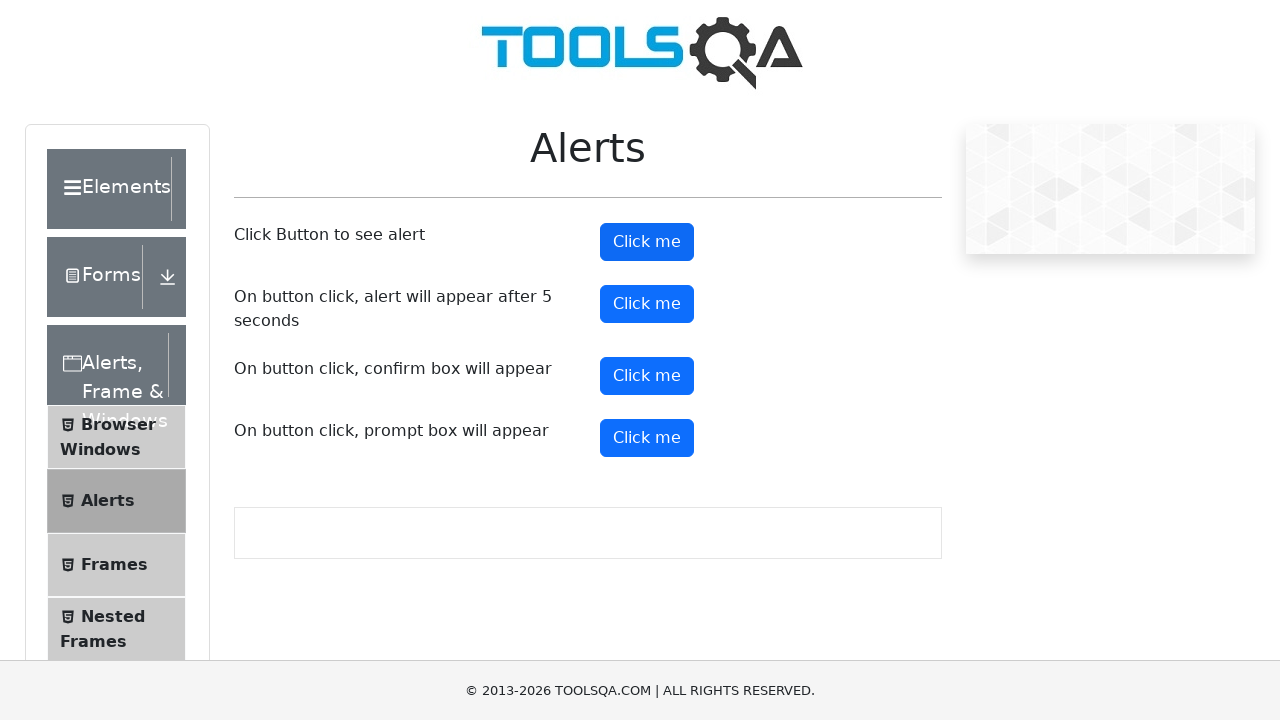

Set up dialog handler to accept alerts
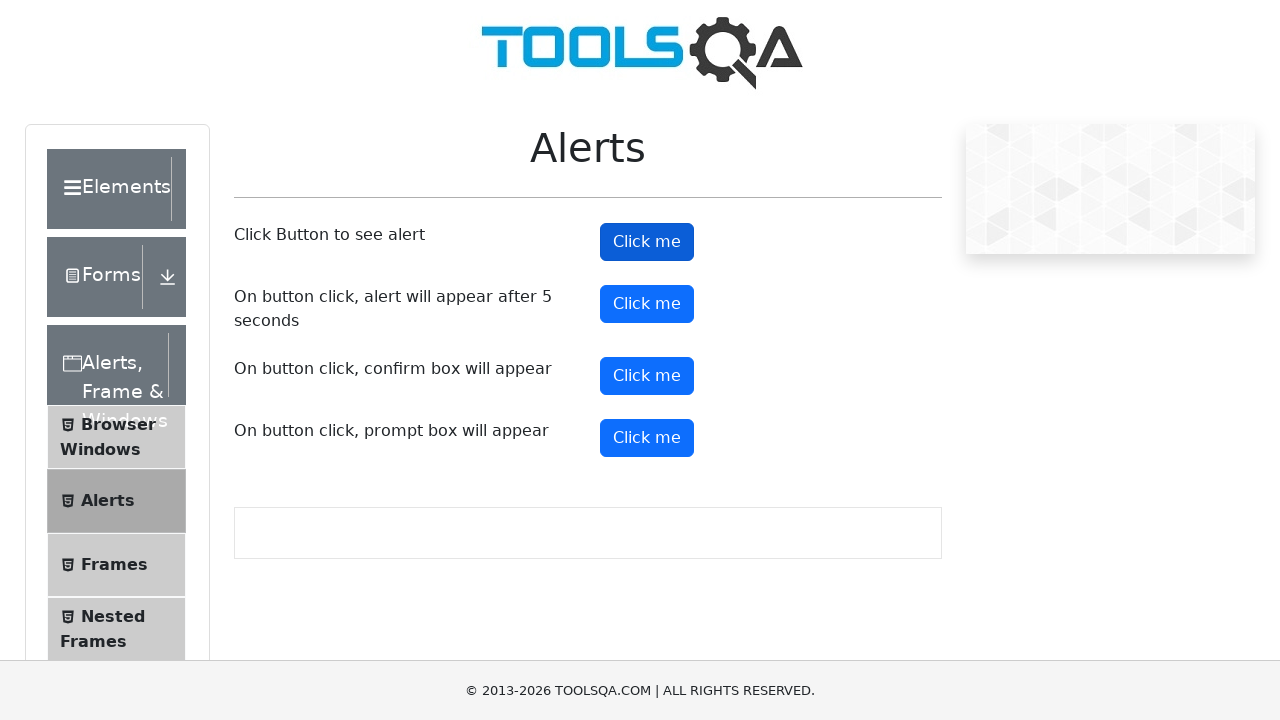

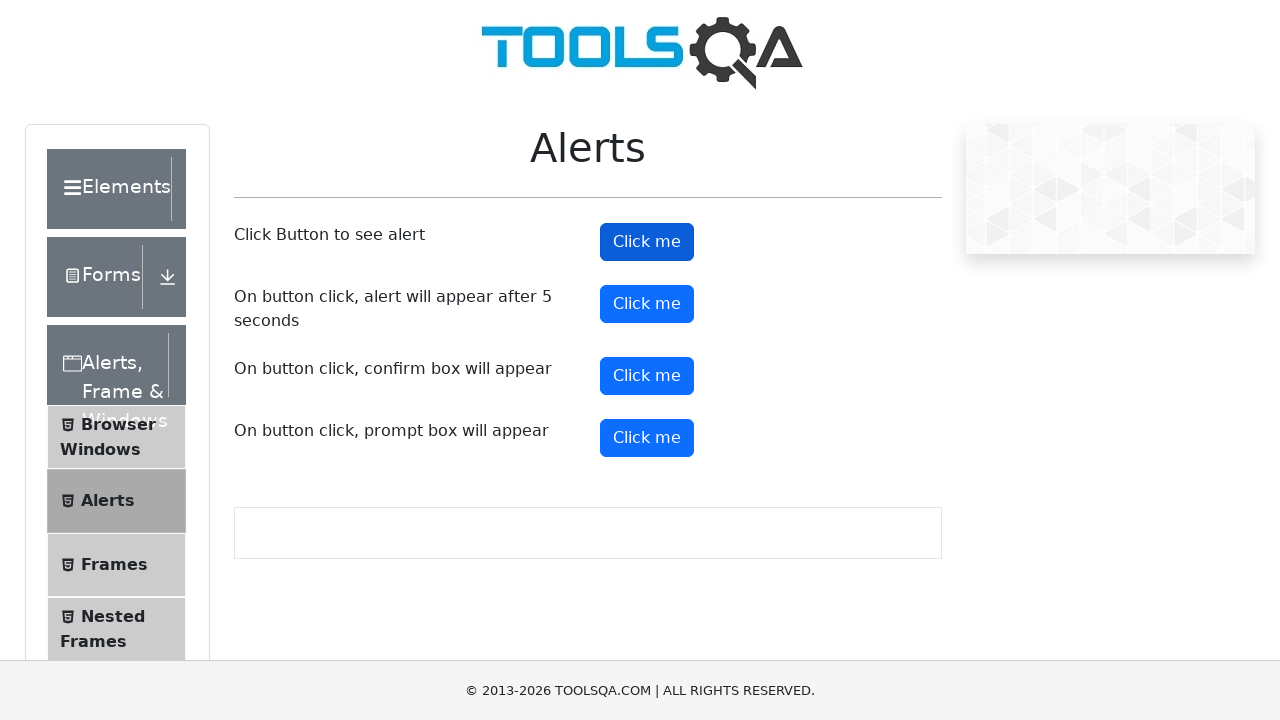